Tests handling of an entry advertisement modal popup by waiting for it to appear and clicking the close button in the modal footer on a Selenium practice website.

Starting URL: http://the-internet.herokuapp.com/entry_ad

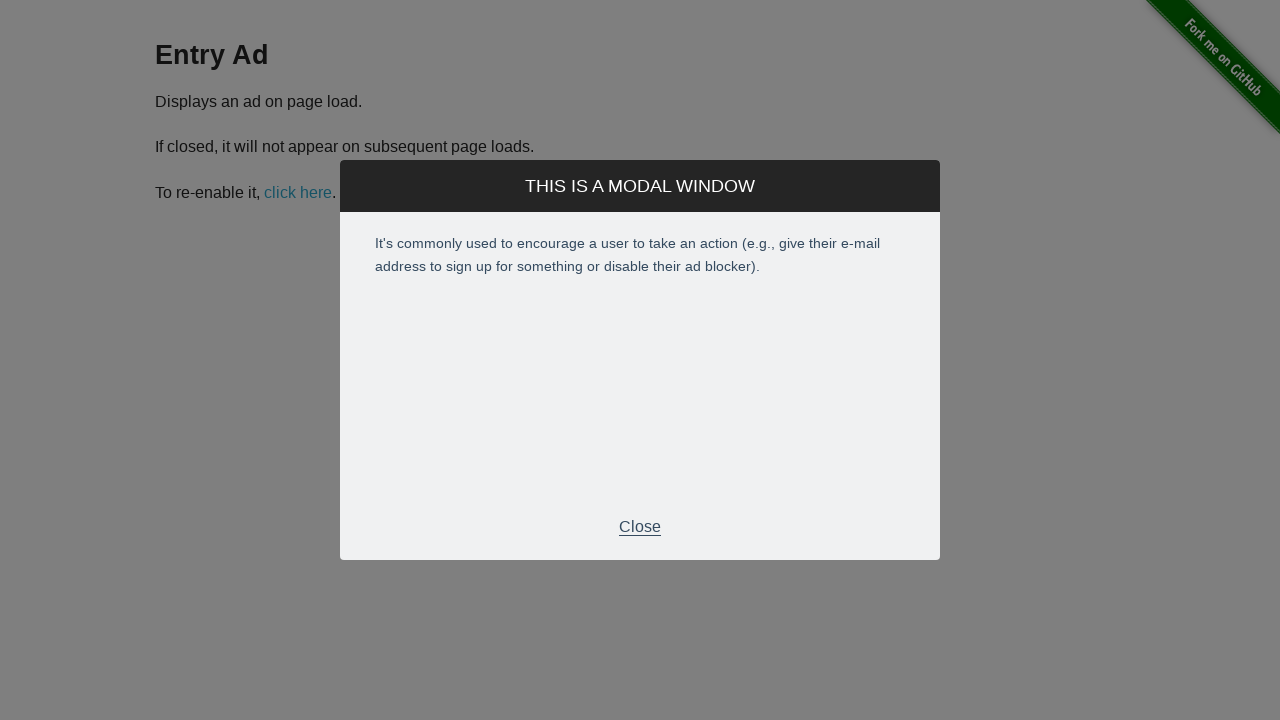

Entry ad modal appeared and became visible
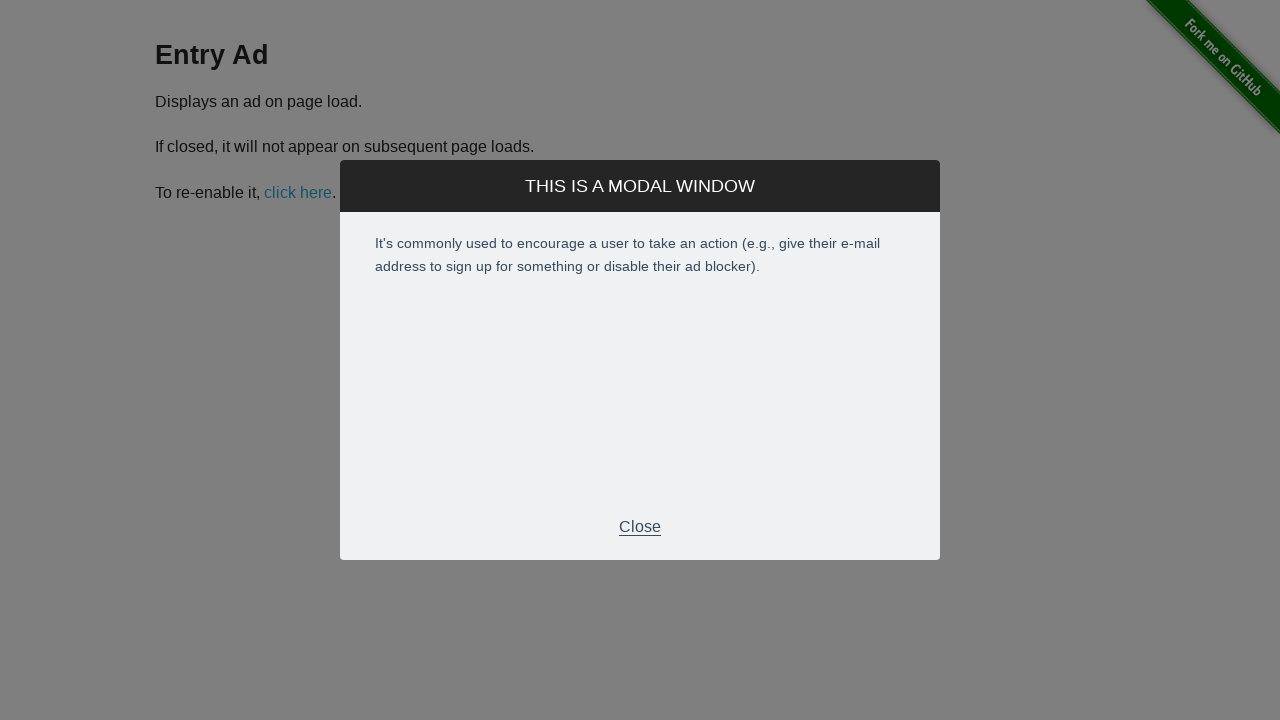

Clicked close button in modal footer to dismiss the entry ad at (640, 527) on .modal-footer
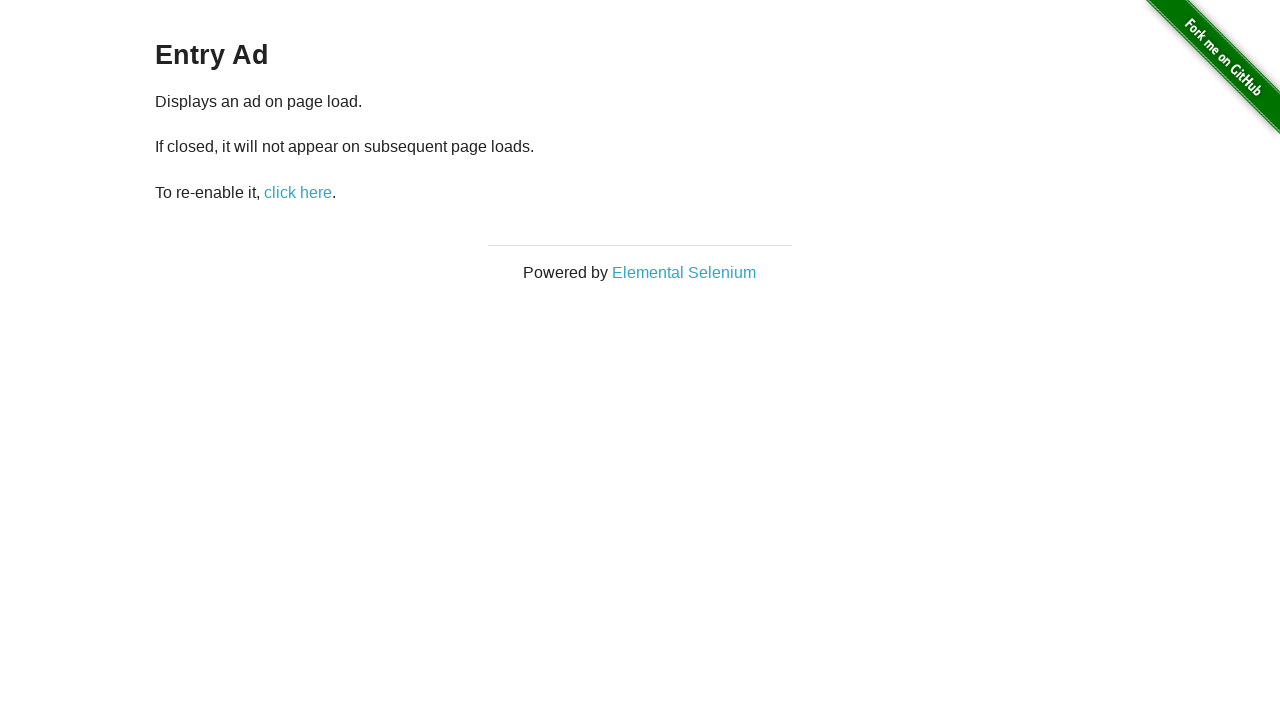

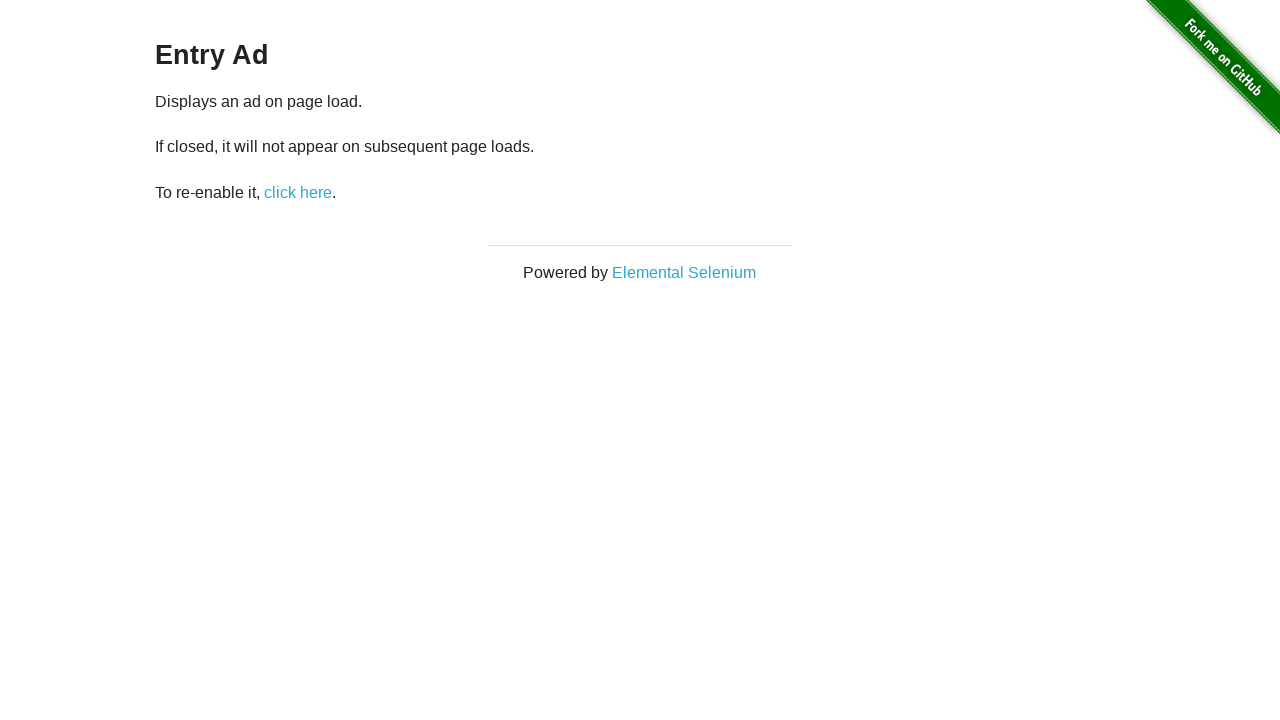